Tests that the currently applied filter is highlighted with 'selected' class

Starting URL: https://demo.playwright.dev/todomvc

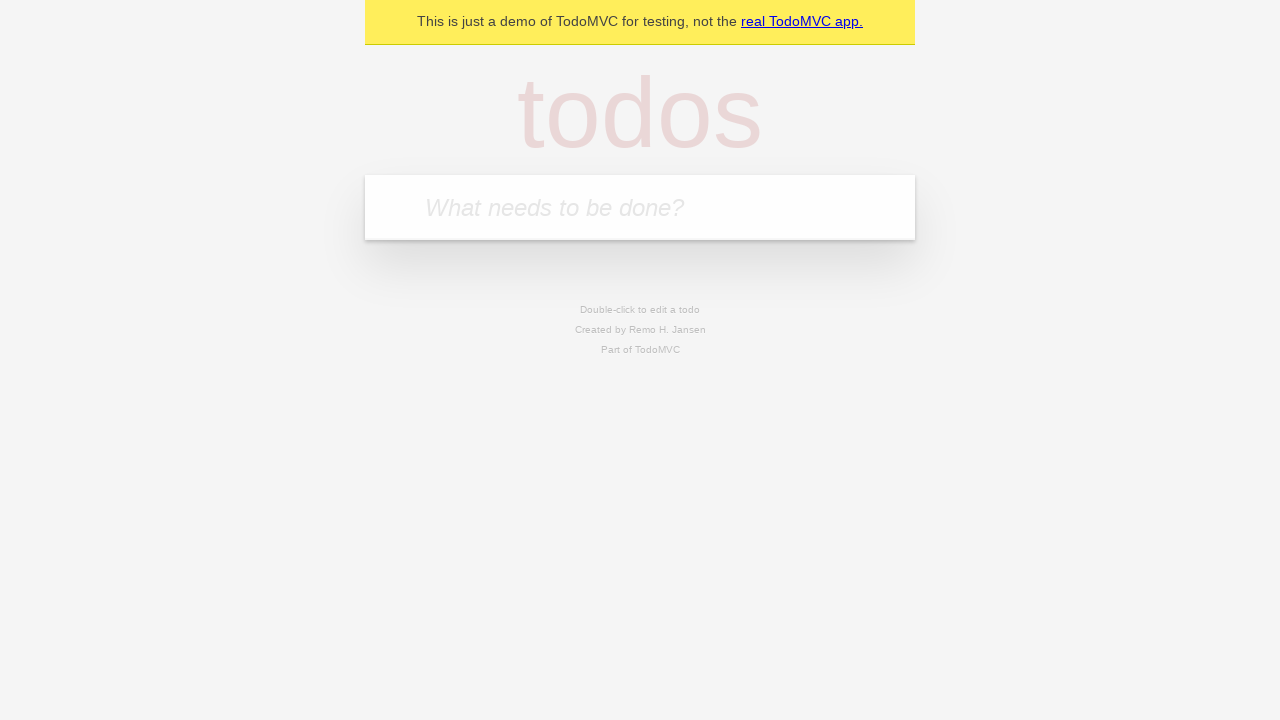

Navigated to TodoMVC demo page
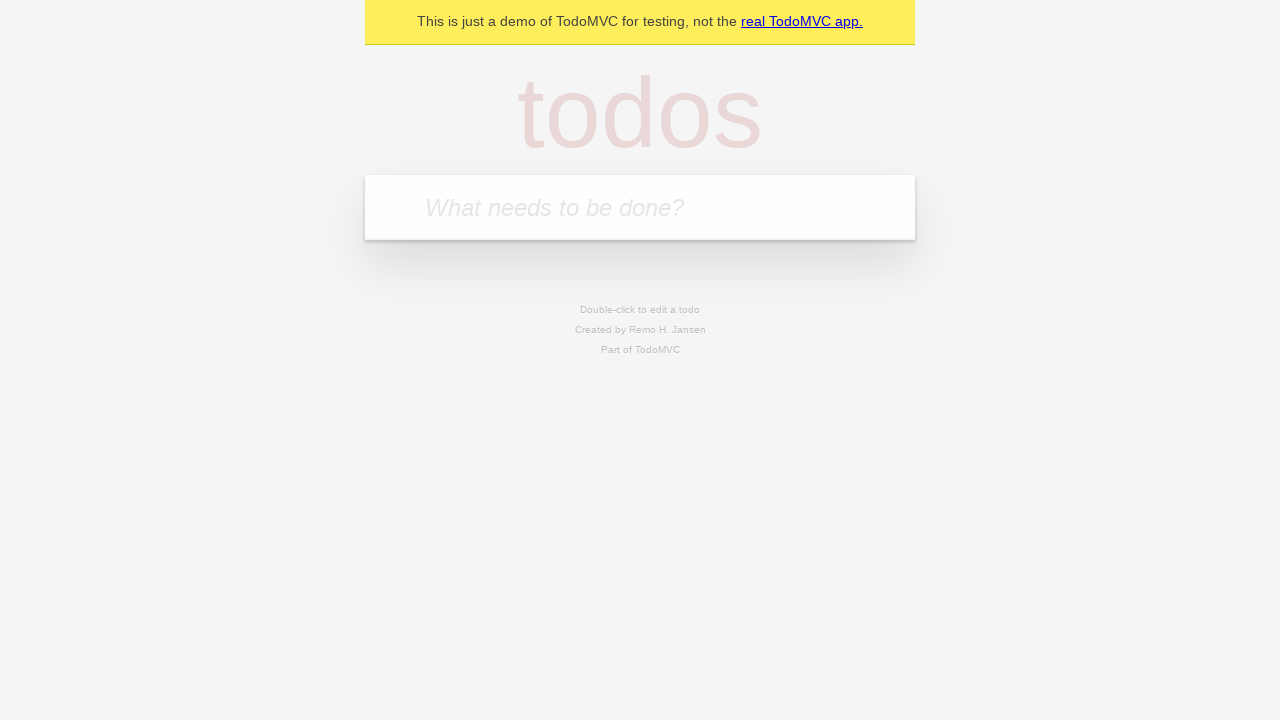

Located the todo input field
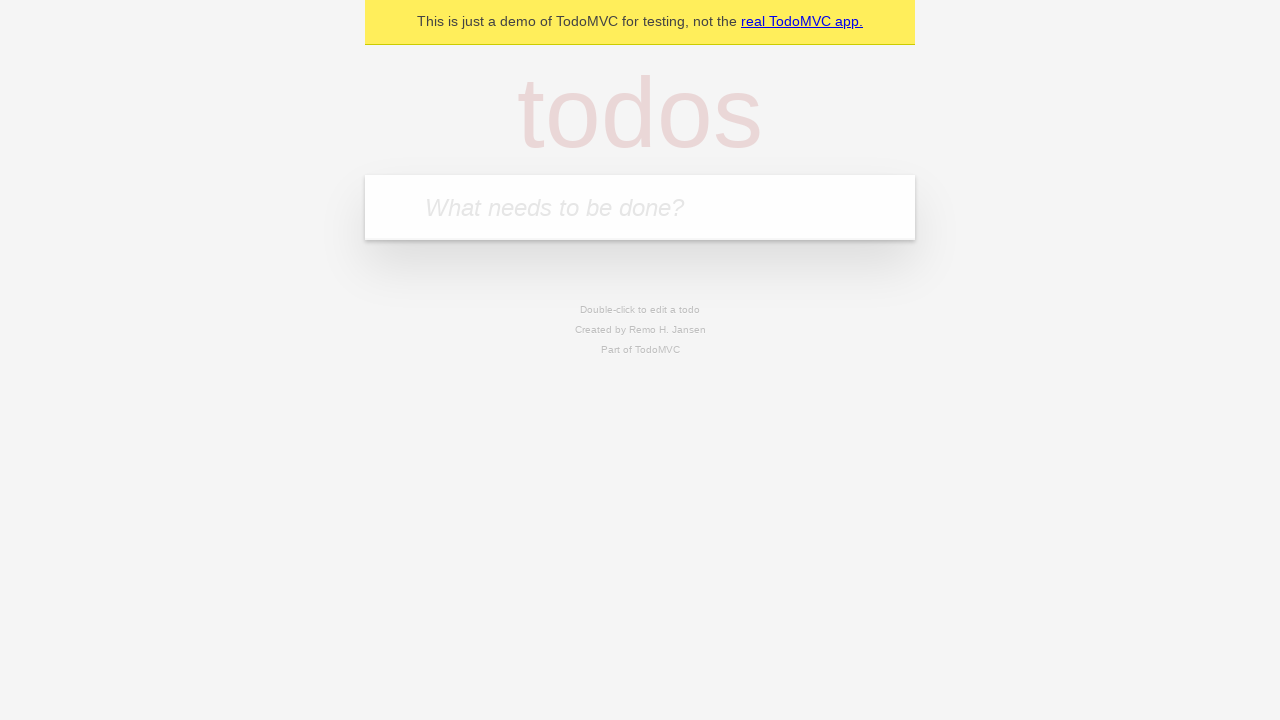

Filled todo input with 'buy some cheese' on internal:attr=[placeholder="What needs to be done?"i]
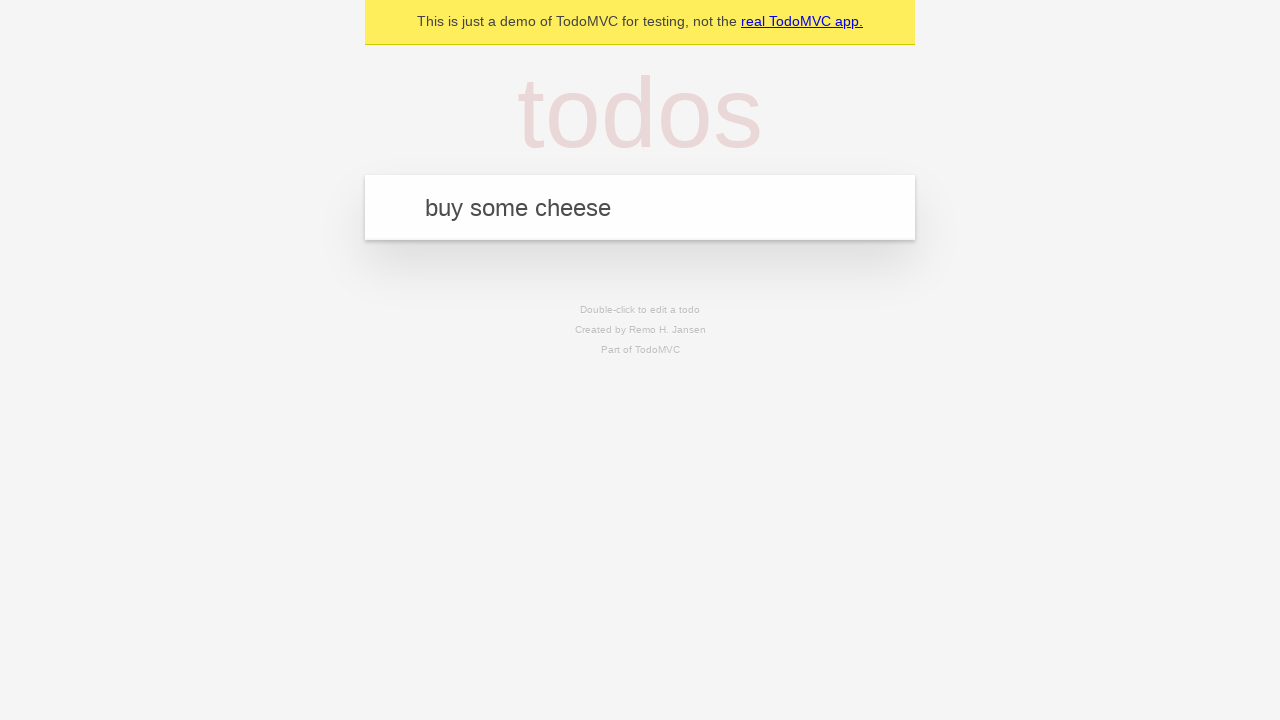

Pressed Enter to create todo 'buy some cheese' on internal:attr=[placeholder="What needs to be done?"i]
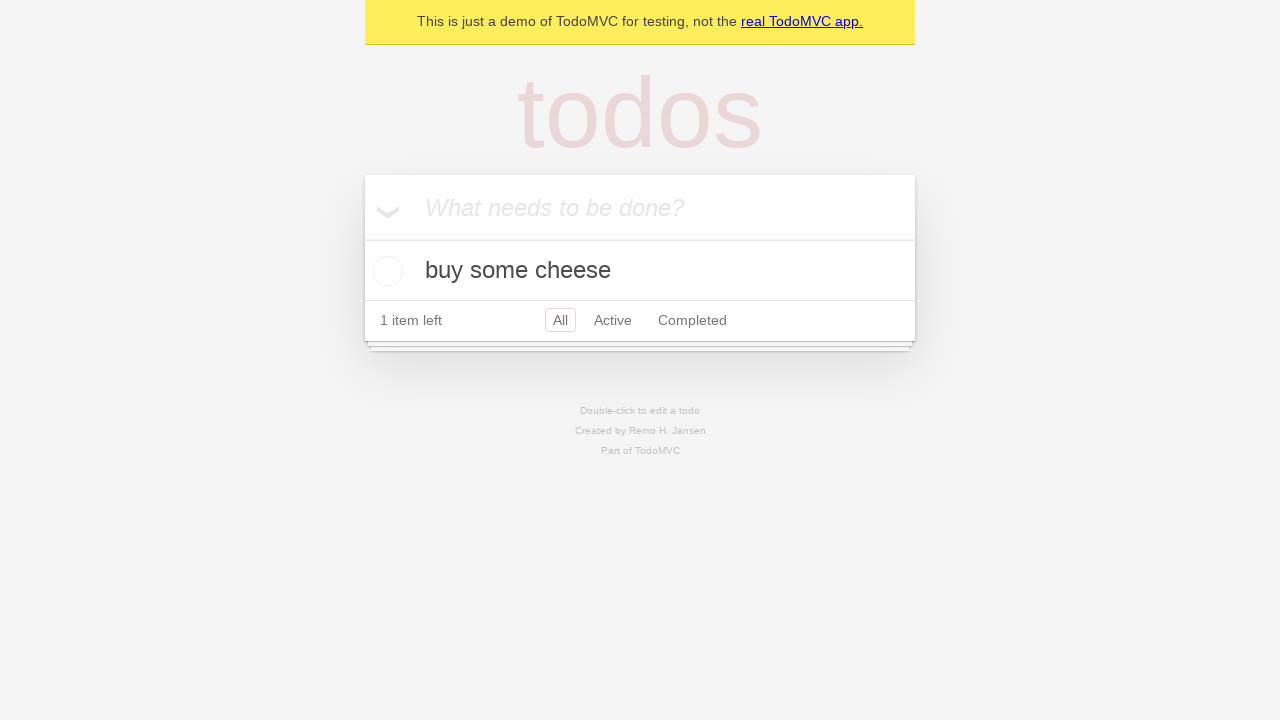

Filled todo input with 'feed the cat' on internal:attr=[placeholder="What needs to be done?"i]
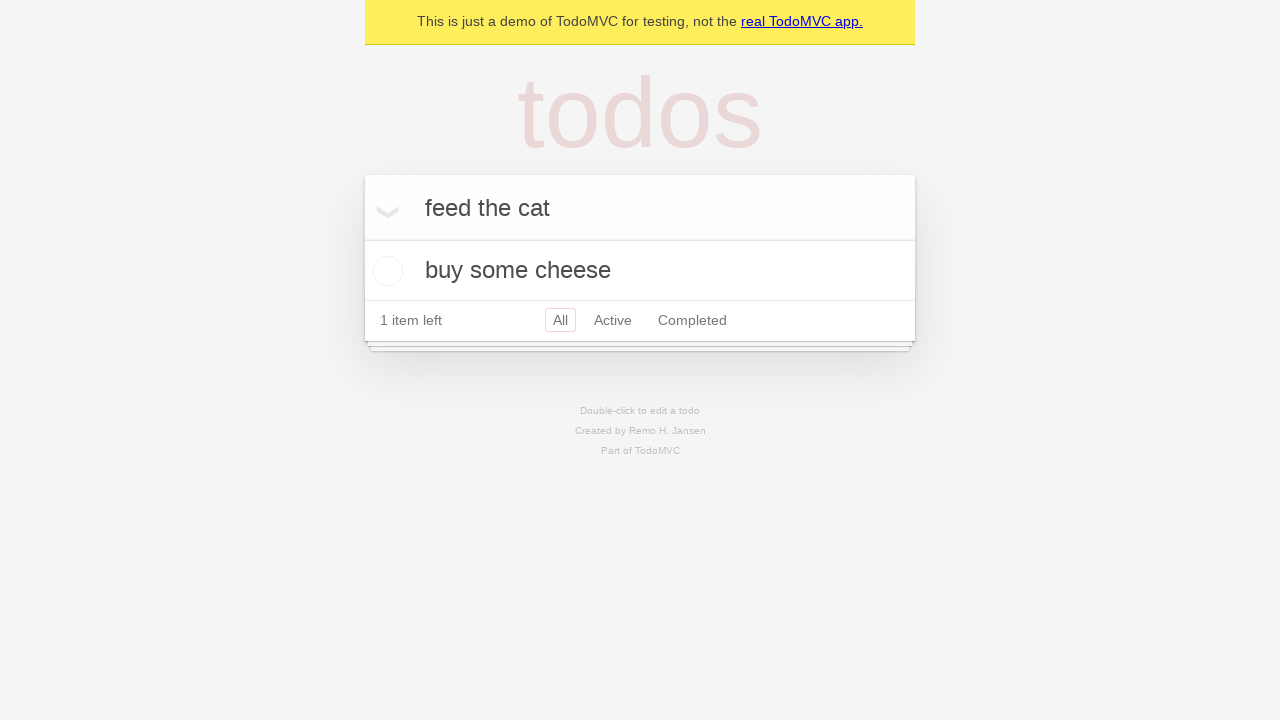

Pressed Enter to create todo 'feed the cat' on internal:attr=[placeholder="What needs to be done?"i]
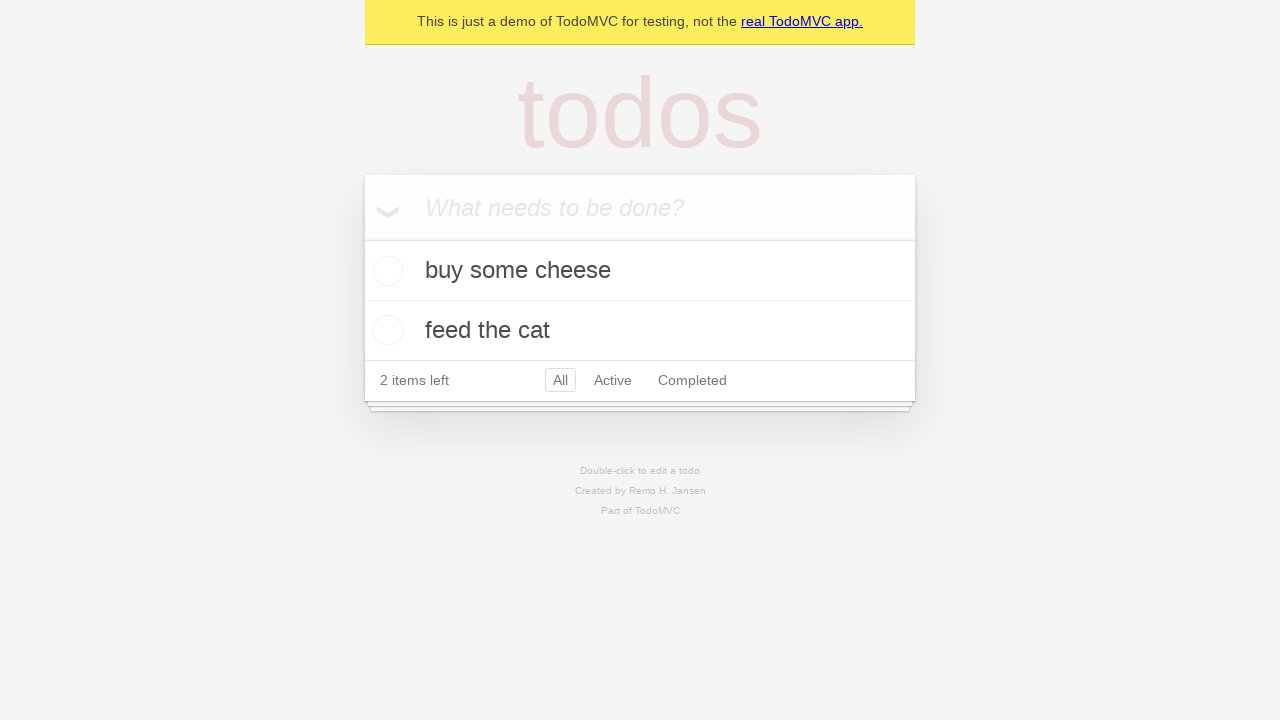

Filled todo input with 'book a doctors appointment' on internal:attr=[placeholder="What needs to be done?"i]
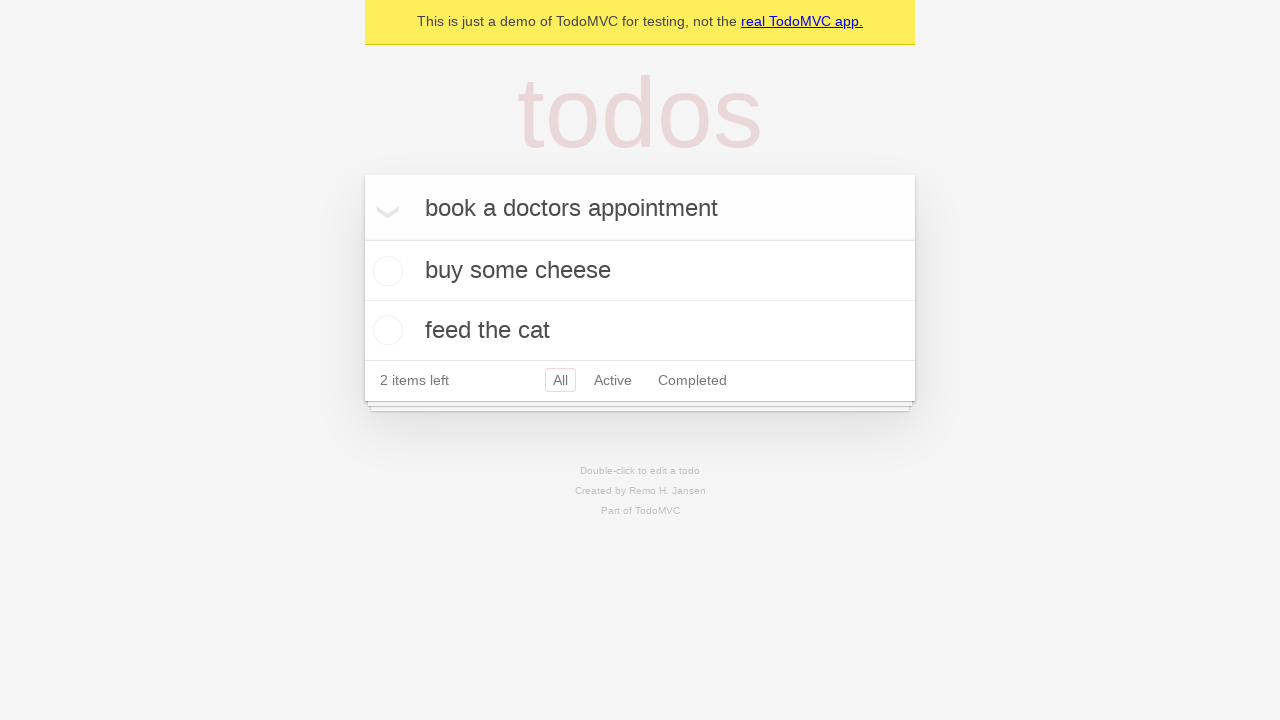

Pressed Enter to create todo 'book a doctors appointment' on internal:attr=[placeholder="What needs to be done?"i]
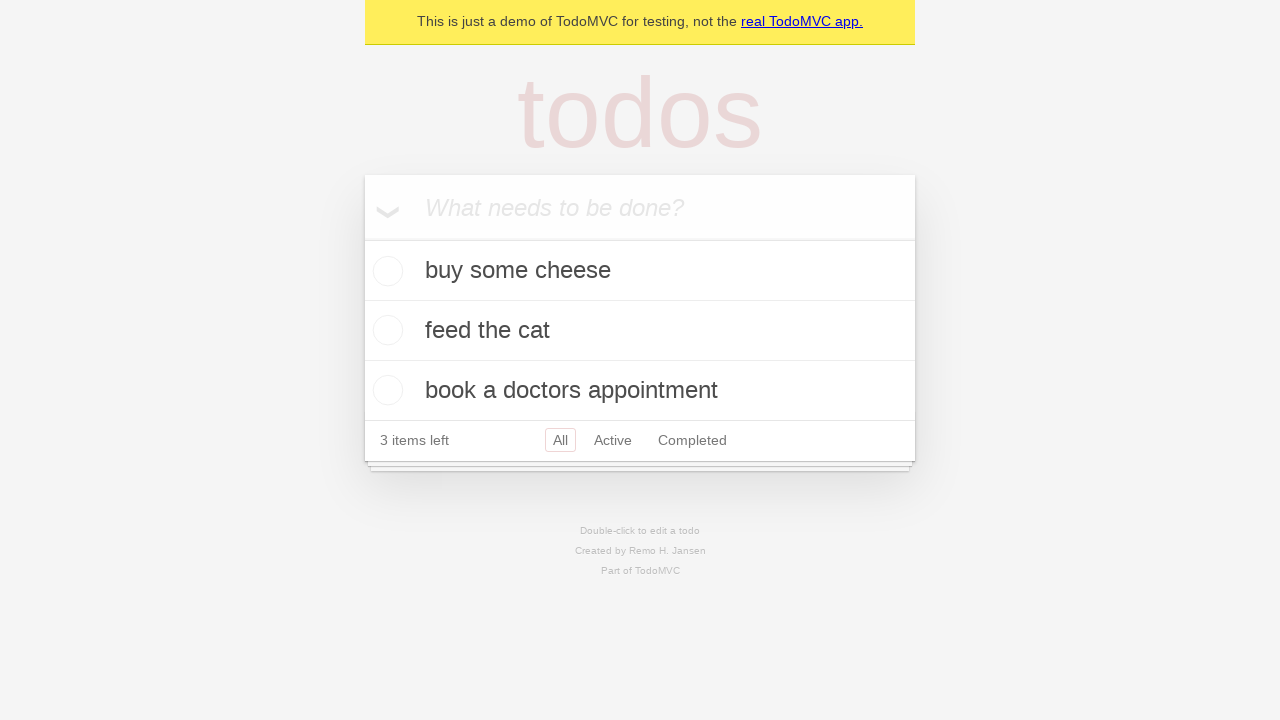

Located Active filter link
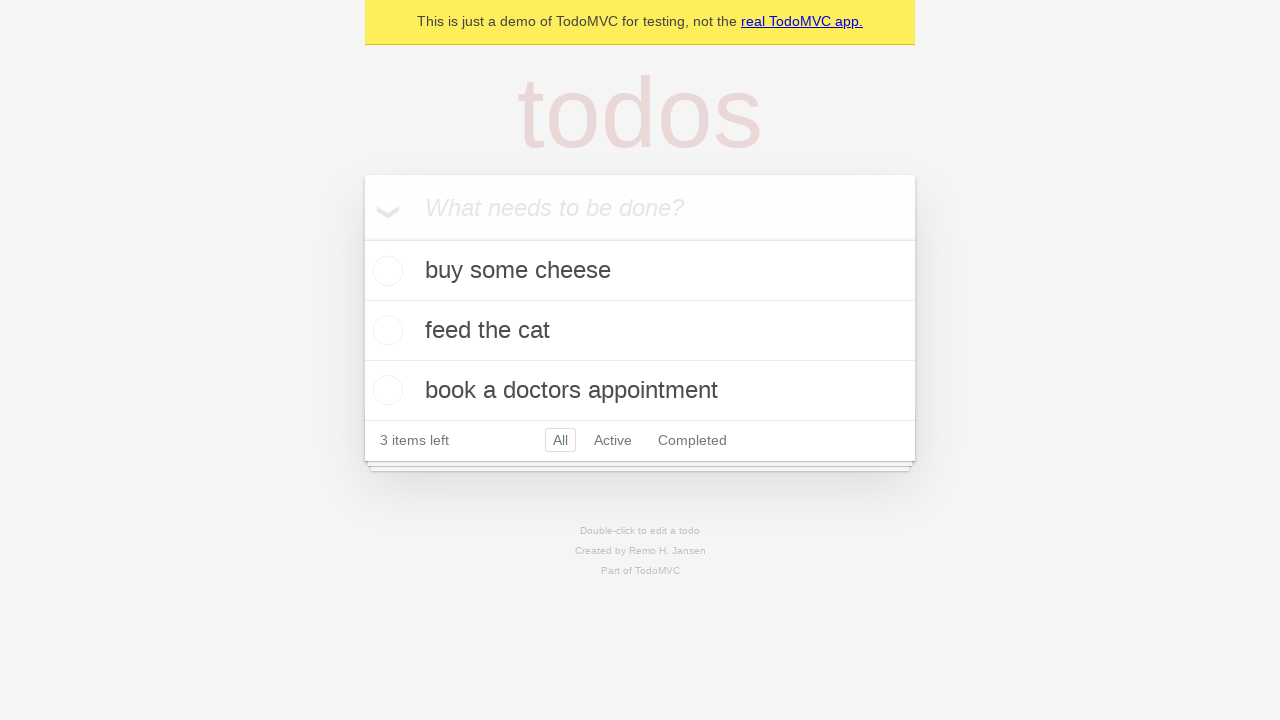

Located Completed filter link
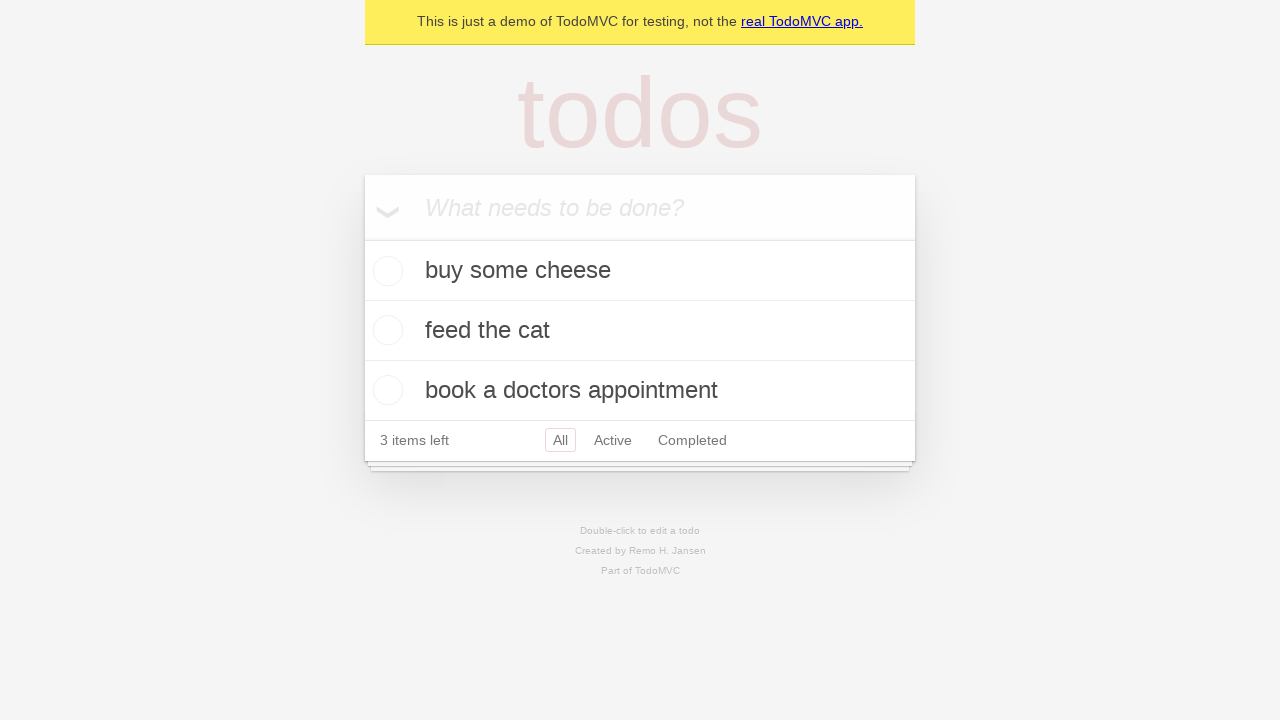

Clicked Active filter link at (613, 440) on internal:role=link[name="Active"i]
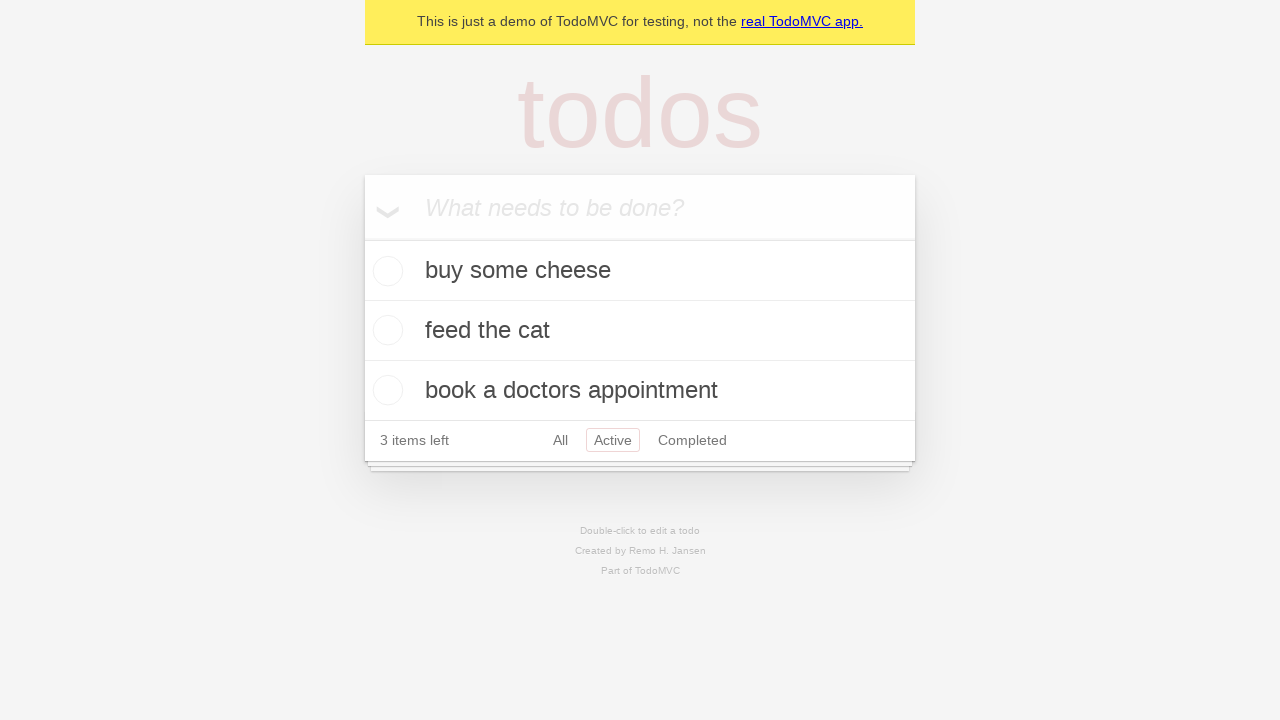

Clicked Completed filter link at (692, 440) on internal:role=link[name="Completed"i]
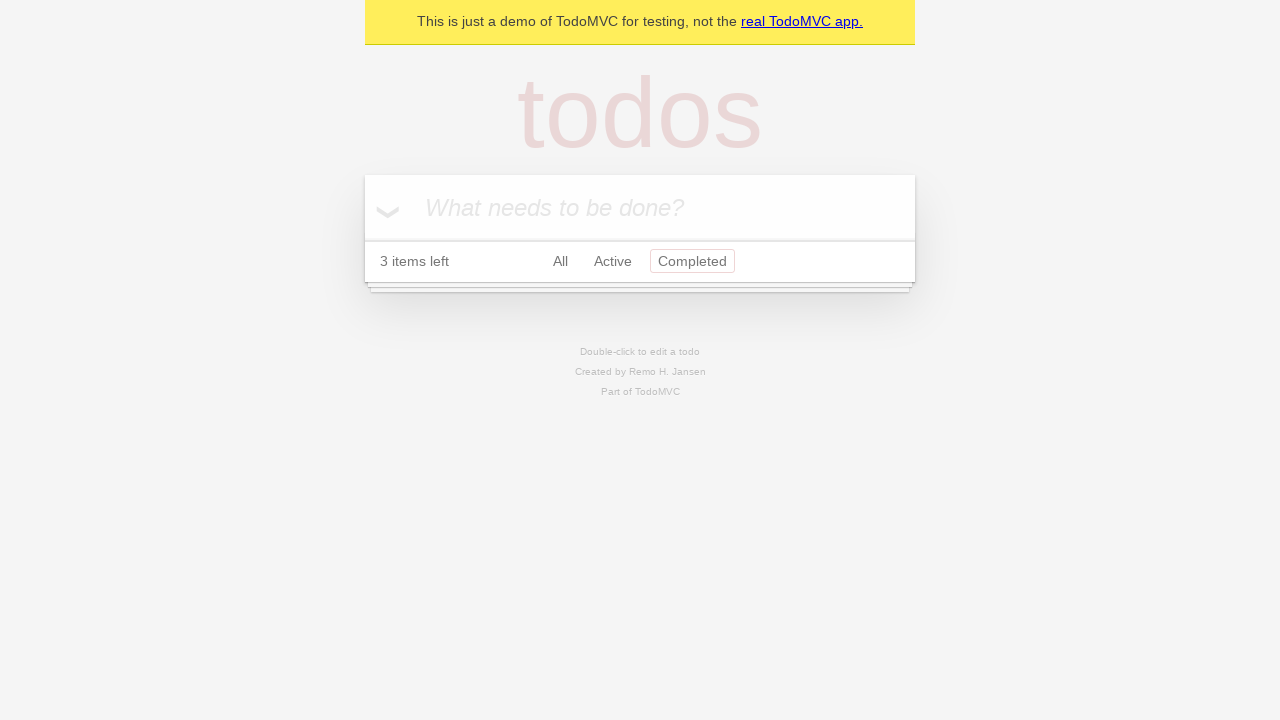

Verified Completed filter is highlighted with 'selected' class
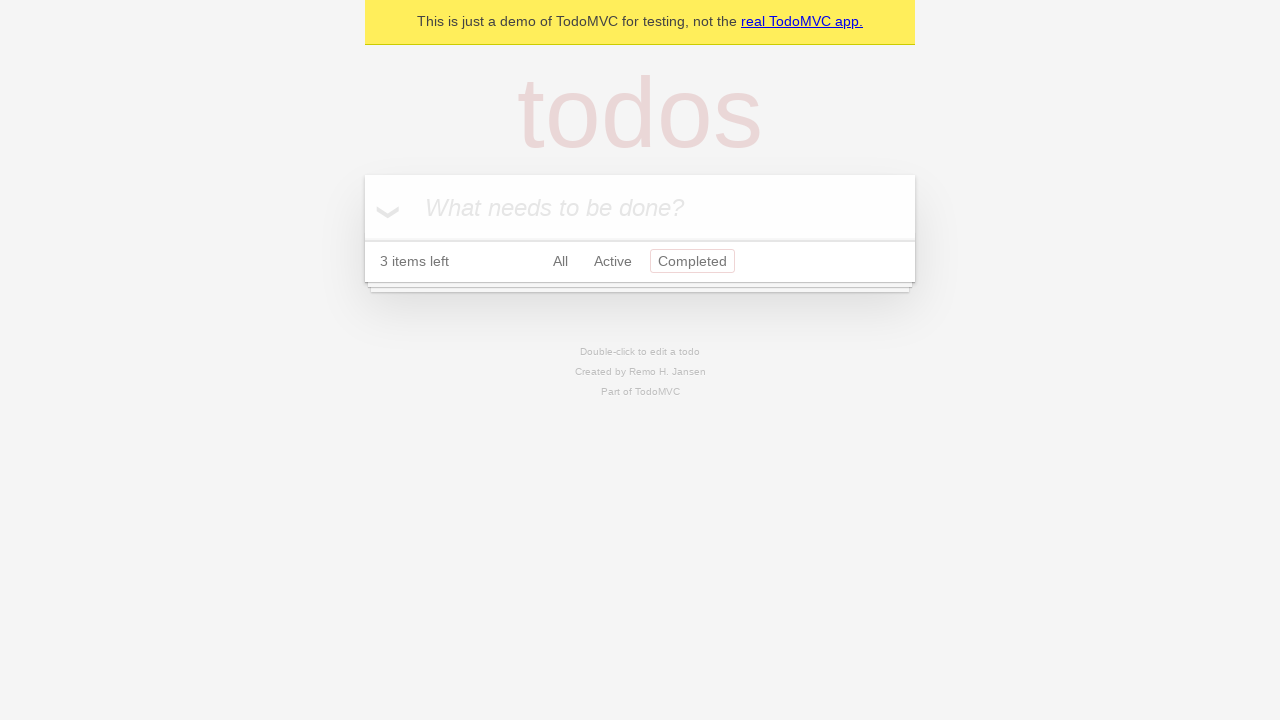

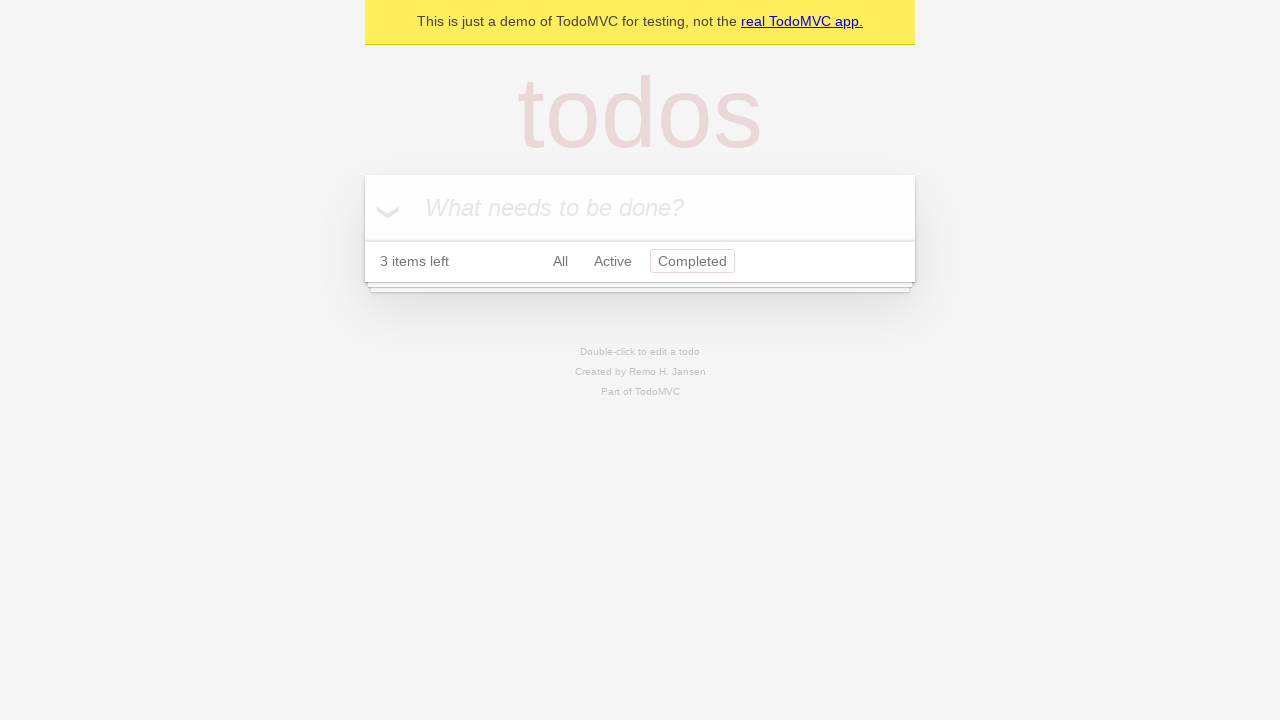